Tests the search/filter functionality on a vegetable offers page by entering "Rice" in the search field and verifying that the filtered results contain the search term

Starting URL: https://rahulshettyacademy.com/seleniumPractise/#/offers/

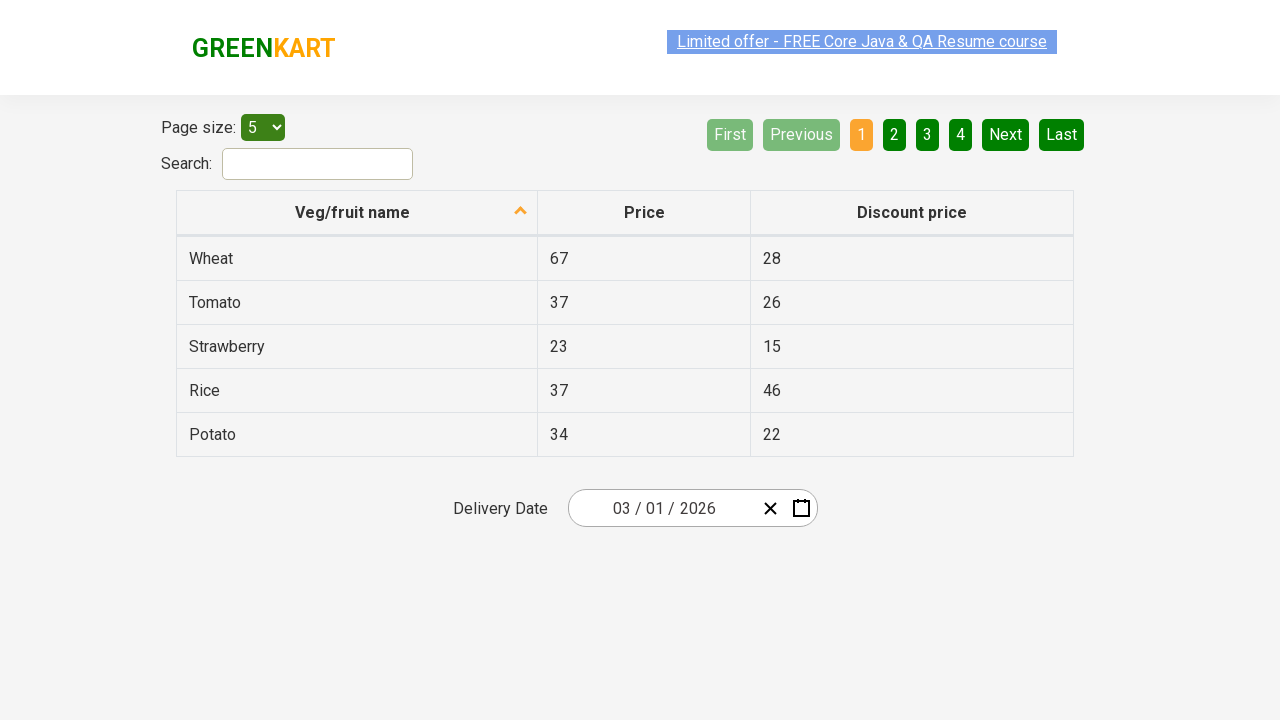

Filled search field with 'Rice' on #search-field
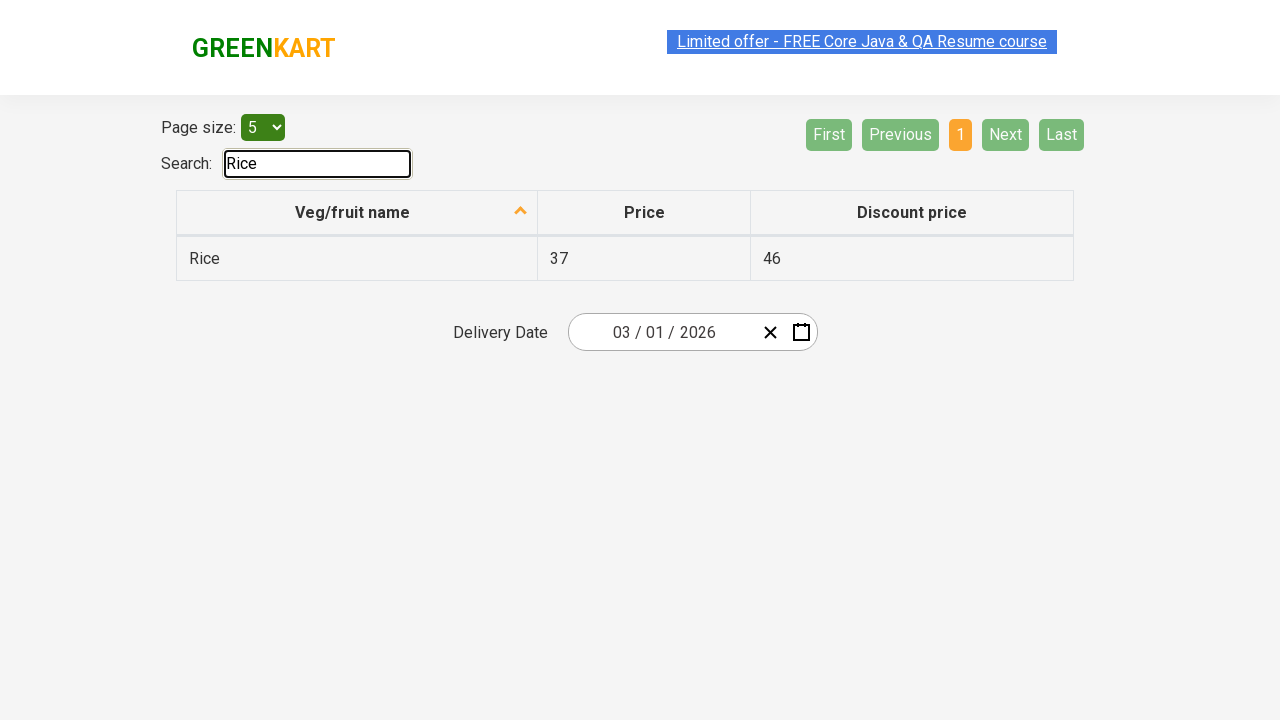

Filtered results loaded after searching for 'Rice'
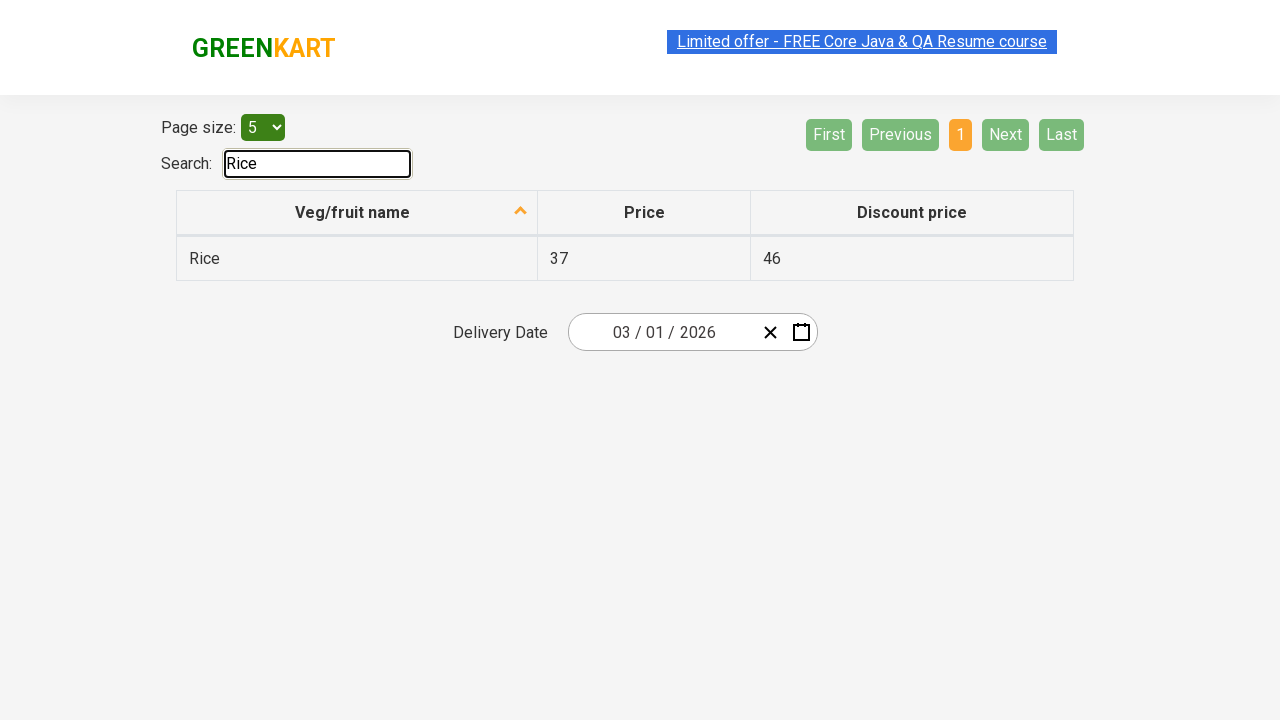

Retrieved 1 filtered result rows
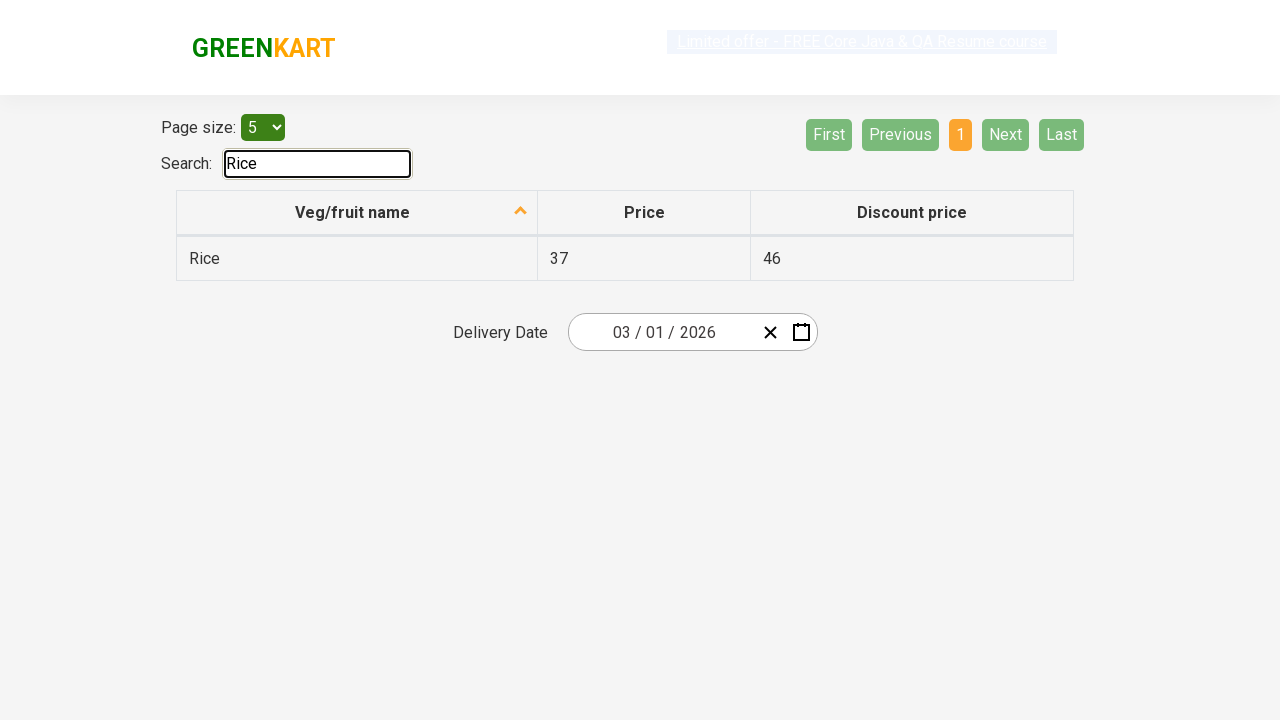

Verified that filtered results contain at least one entry
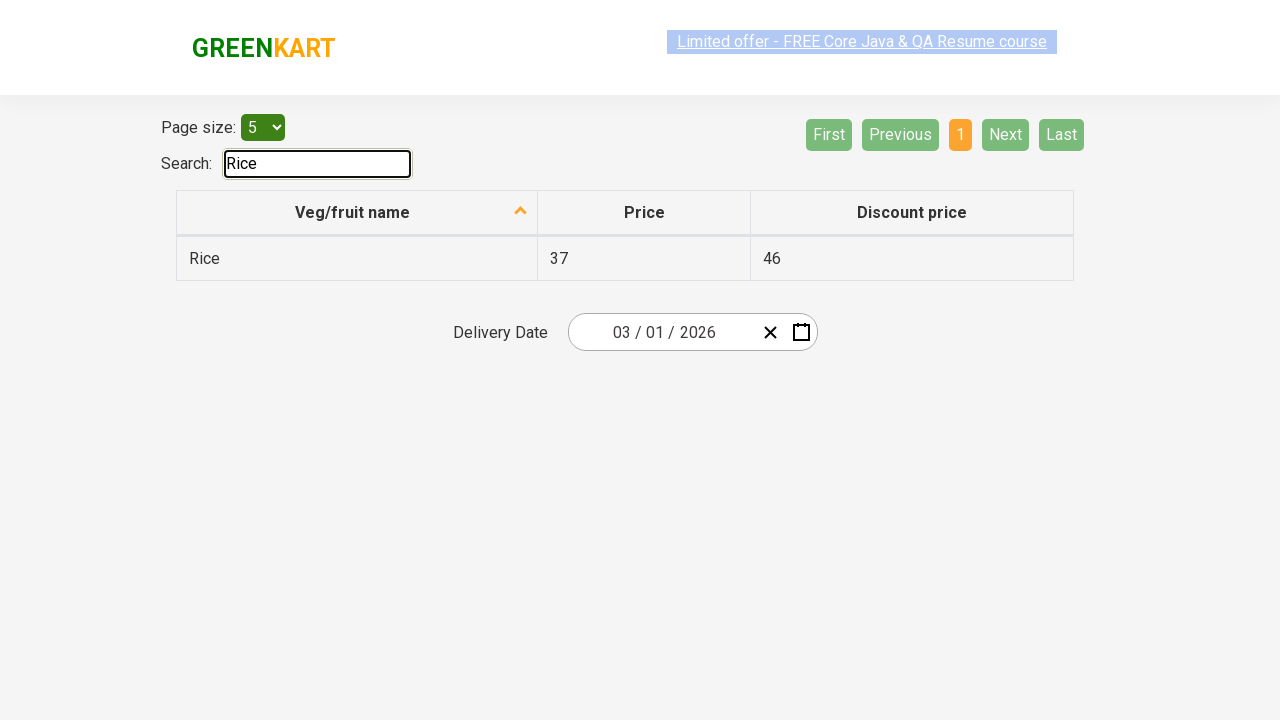

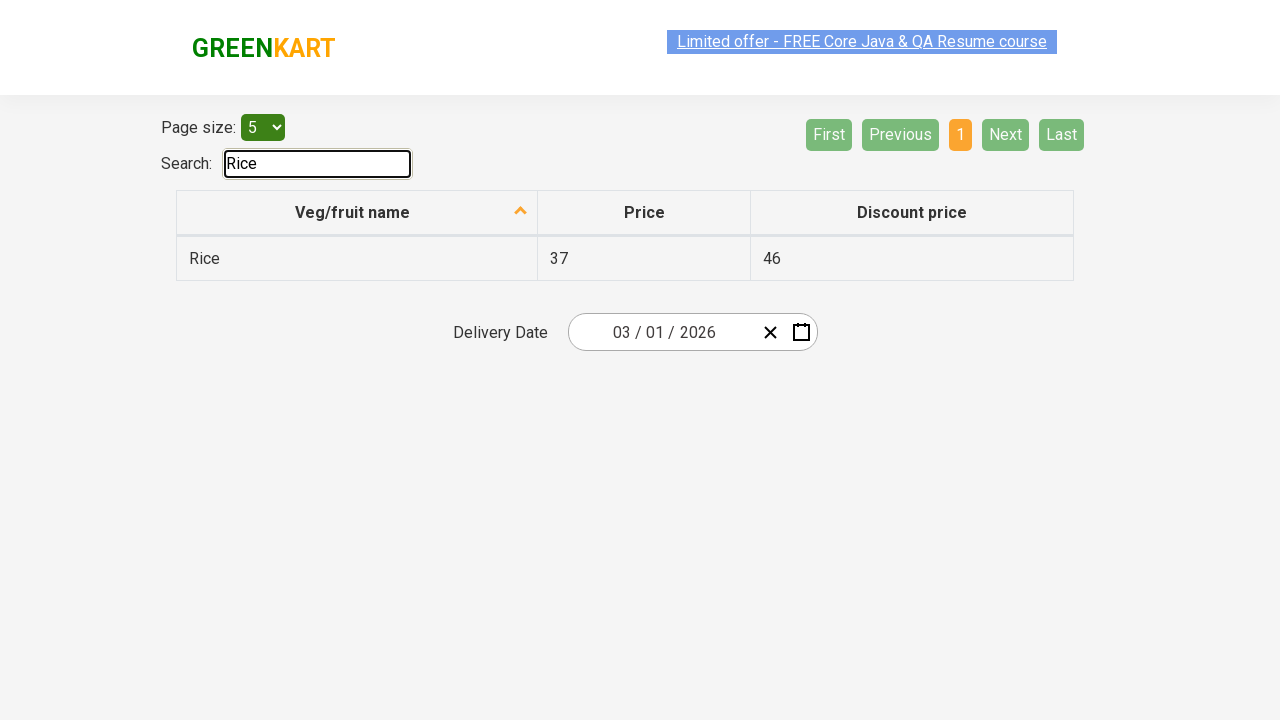